Tests clicking all links in the footer sections of a practice automation page, opening each link in a new browser tab using keyboard shortcuts (Ctrl+Enter).

Starting URL: https://rahulshettyacademy.com/AutomationPractice/

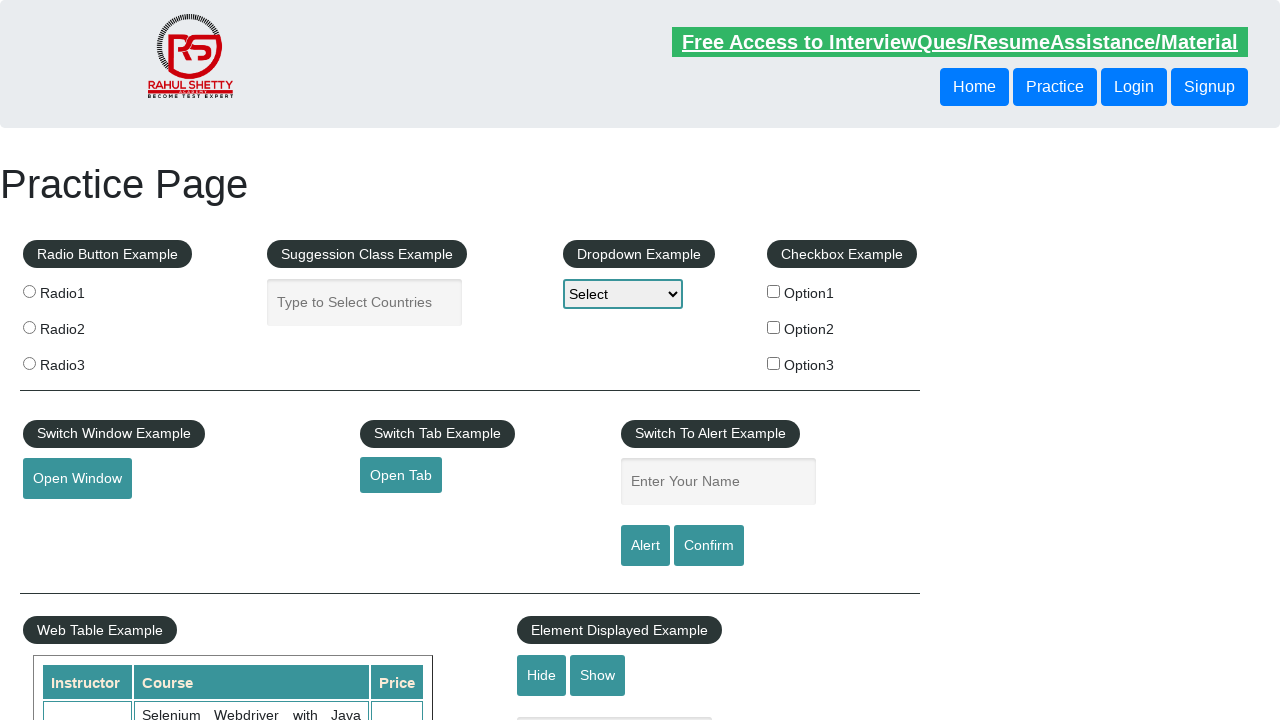

Footer section loaded (waited for #gf-BIG selector)
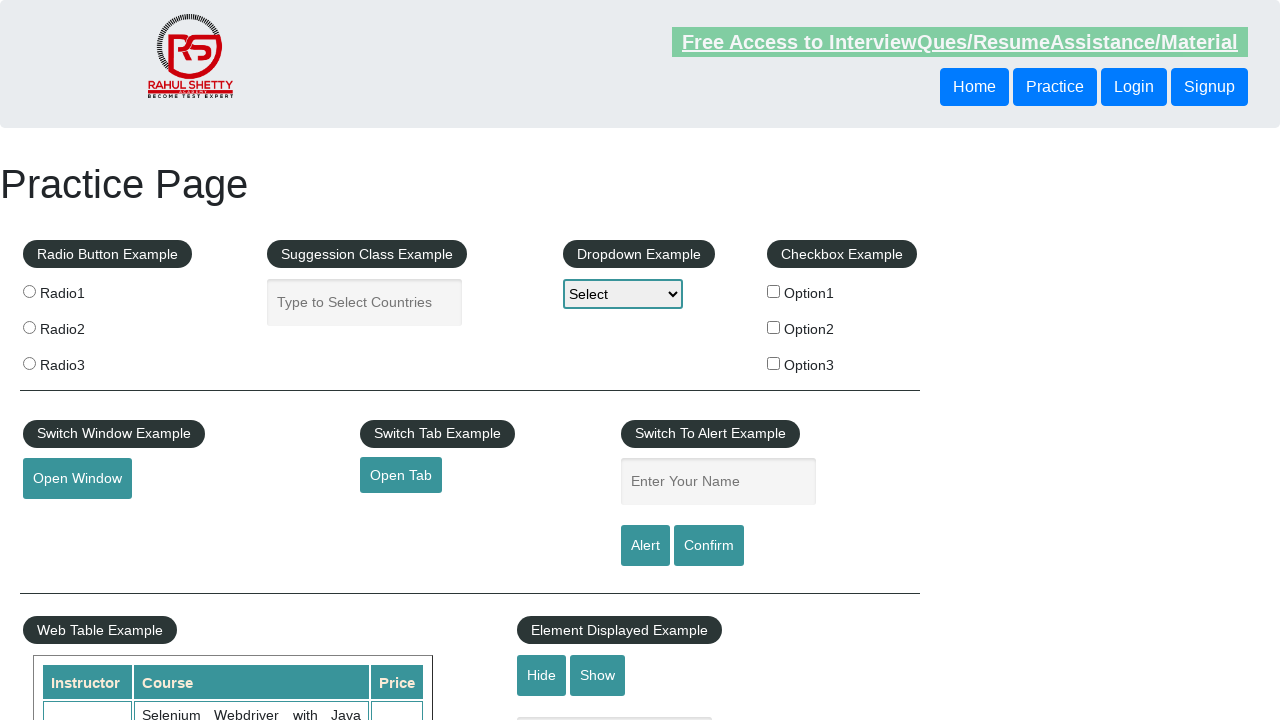

Located first footer section
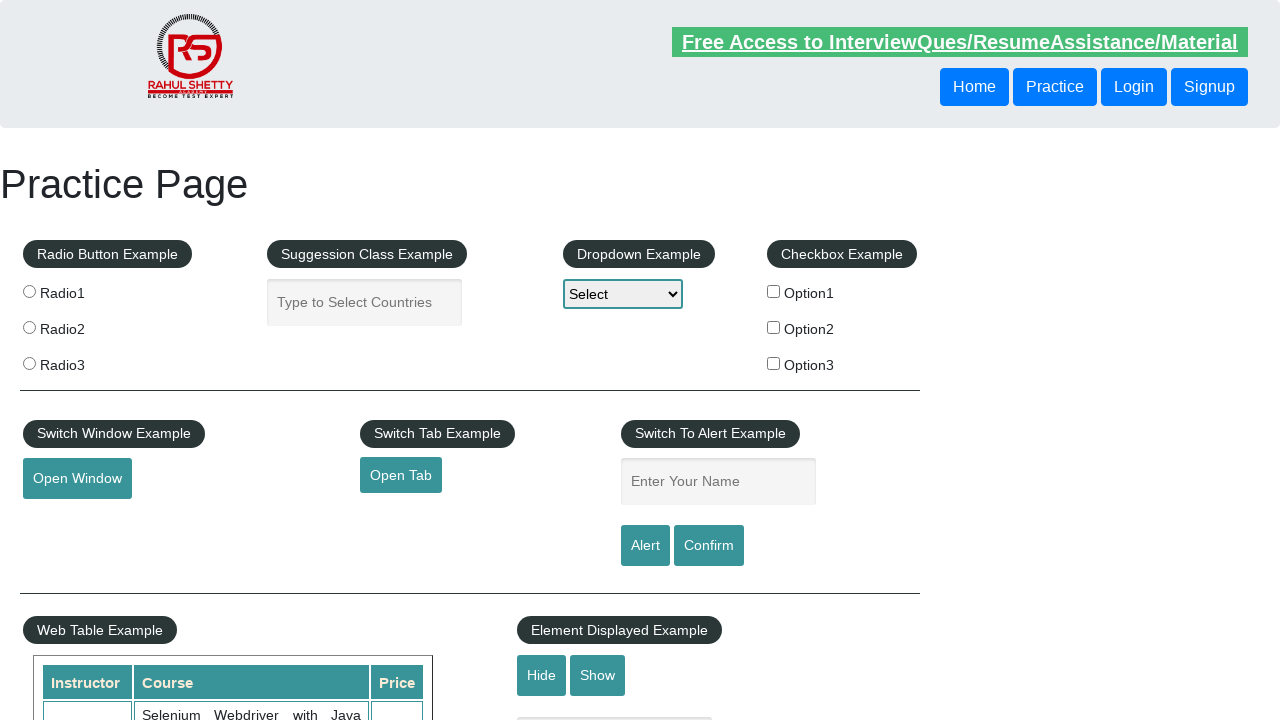

Located all links in first footer section
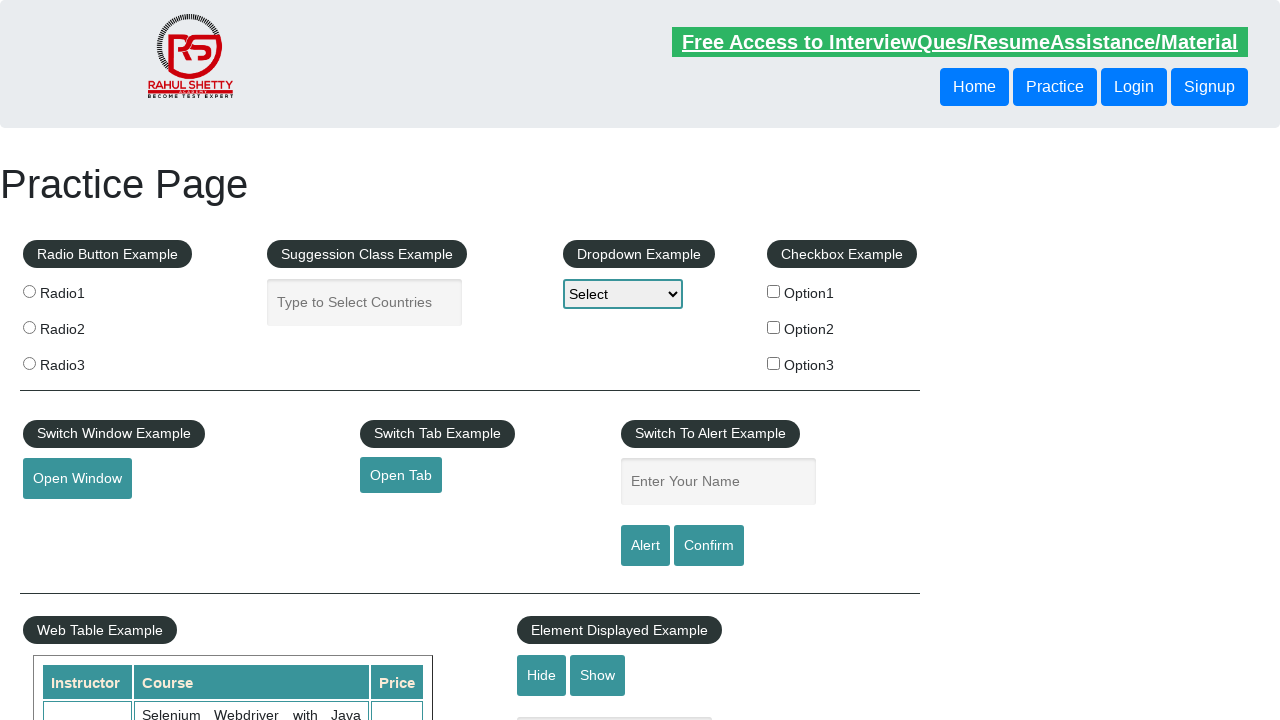

First footer section has 5 links
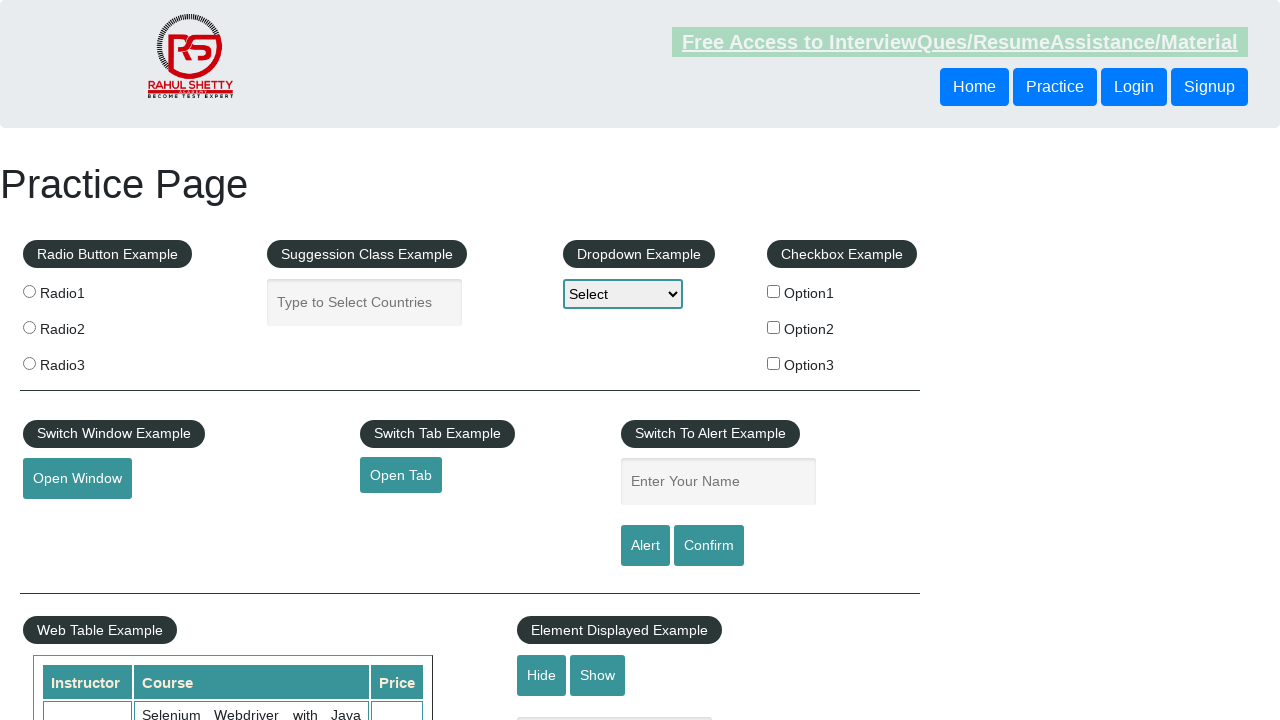

Clicked link 1 from first footer section (Ctrl+Click to open in new tab) at (157, 482) on xpath=//table/tbody/tr/td[1]/ul >> a >> nth=0
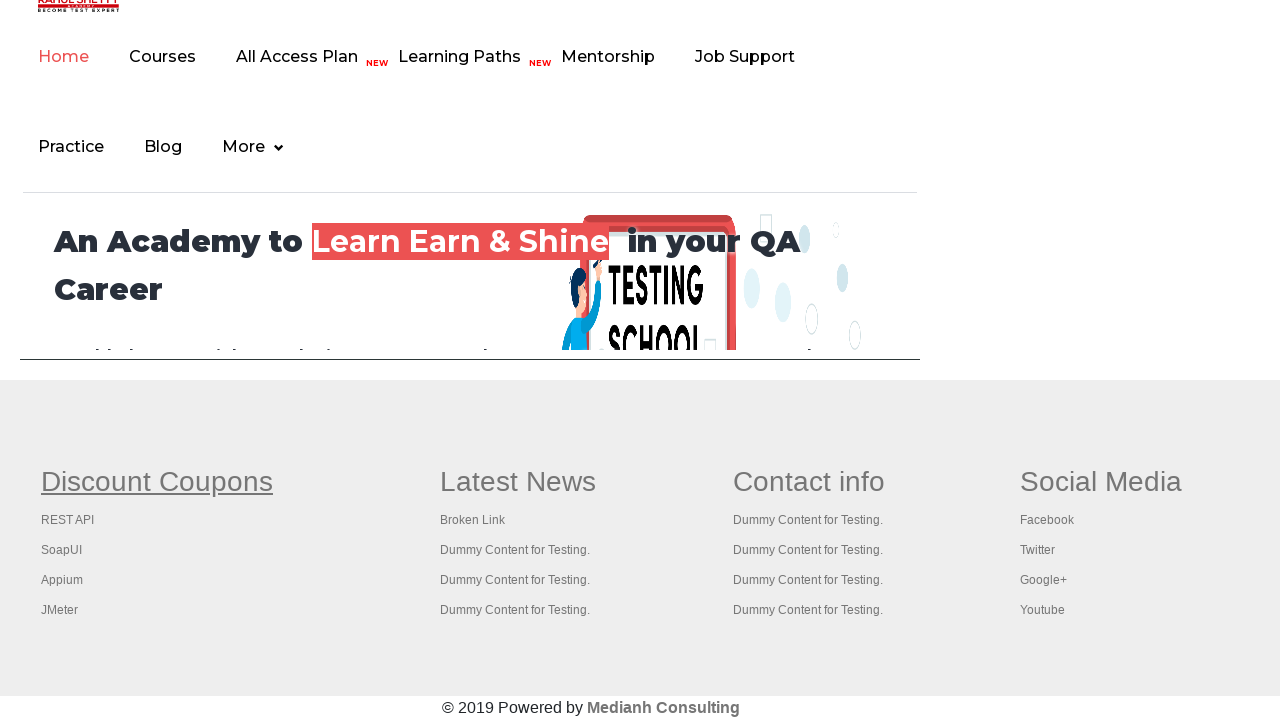

Clicked link 2 from first footer section (Ctrl+Click to open in new tab) at (68, 520) on xpath=//table/tbody/tr/td[1]/ul >> a >> nth=1
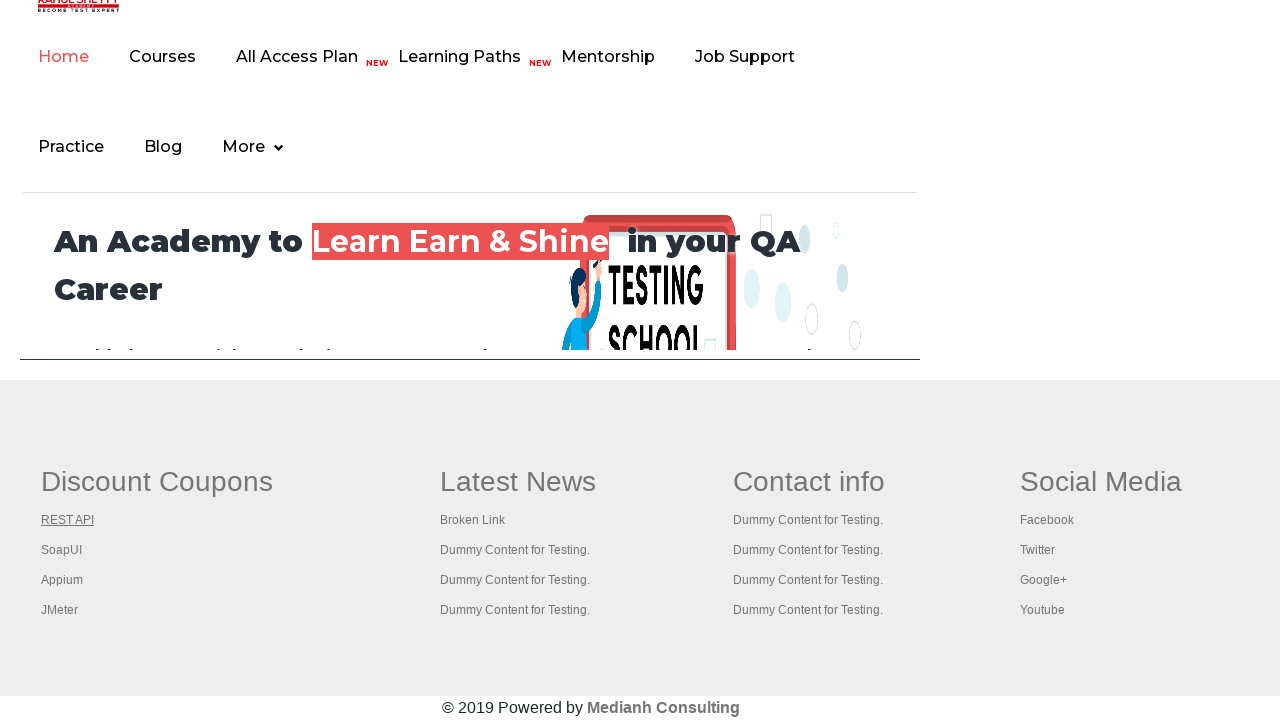

Clicked link 3 from first footer section (Ctrl+Click to open in new tab) at (62, 550) on xpath=//table/tbody/tr/td[1]/ul >> a >> nth=2
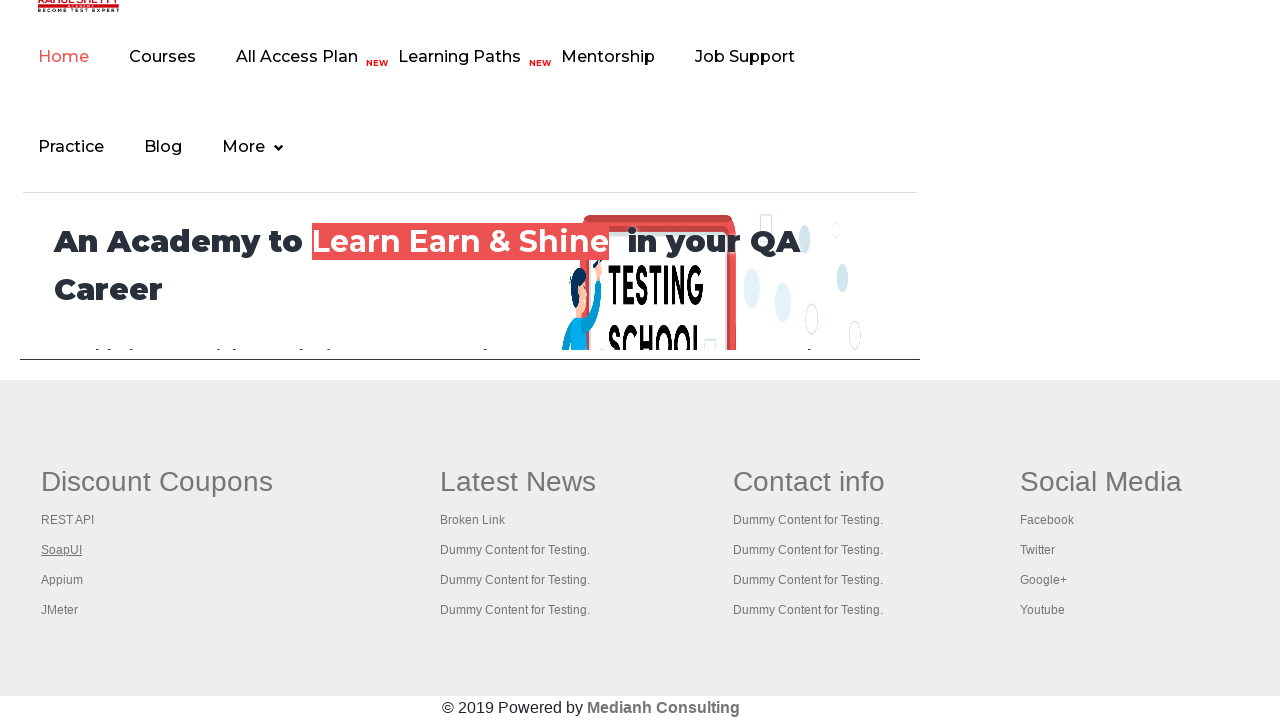

Clicked link 4 from first footer section (Ctrl+Click to open in new tab) at (62, 580) on xpath=//table/tbody/tr/td[1]/ul >> a >> nth=3
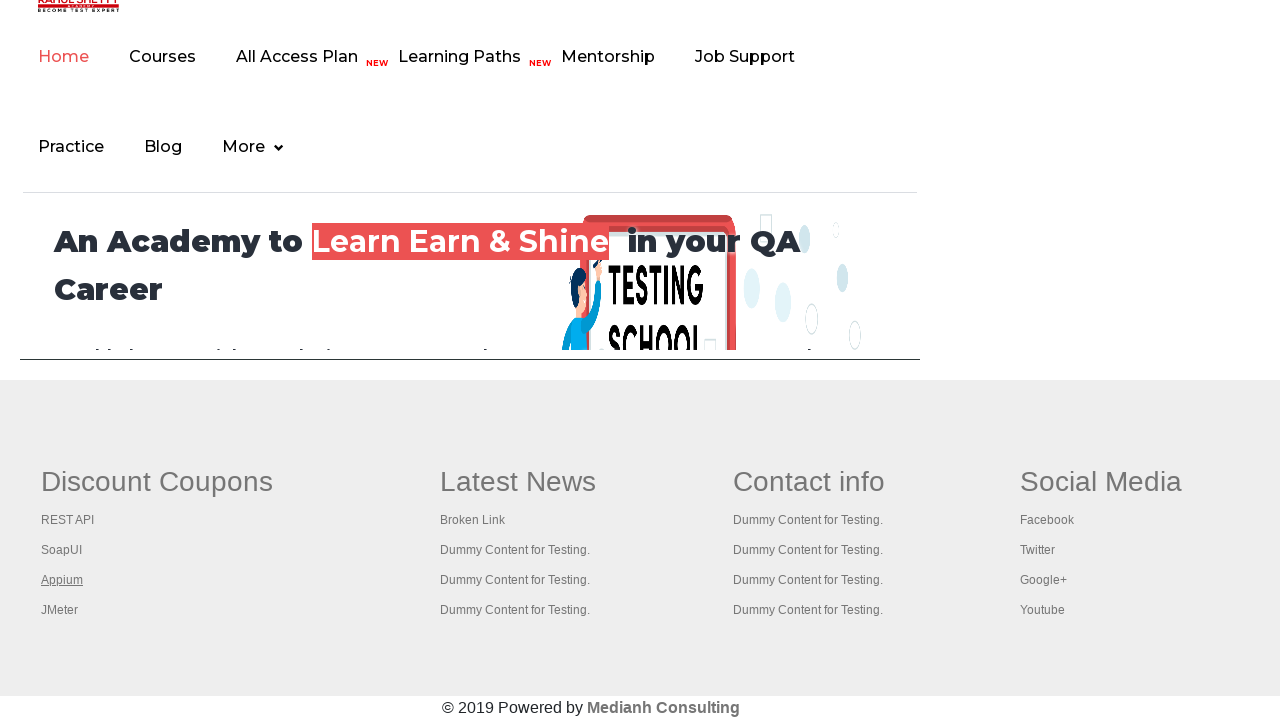

Clicked link 5 from first footer section (Ctrl+Click to open in new tab) at (60, 610) on xpath=//table/tbody/tr/td[1]/ul >> a >> nth=4
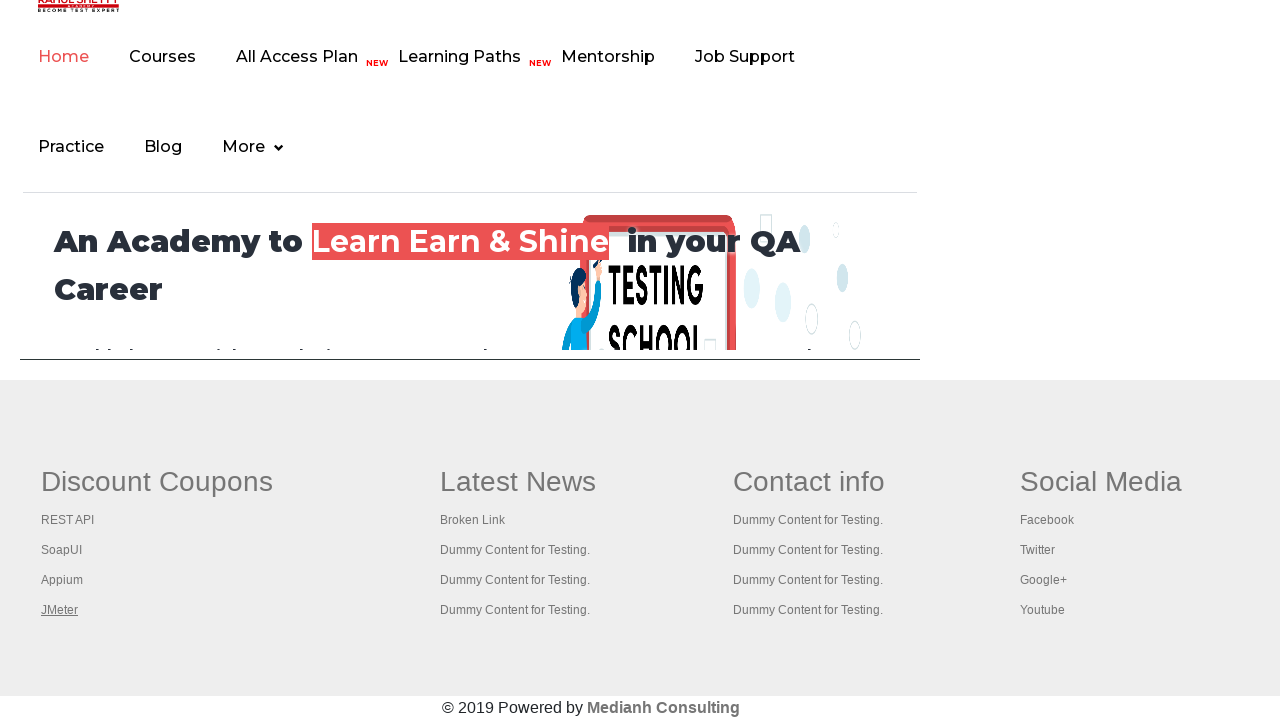

Located second footer section
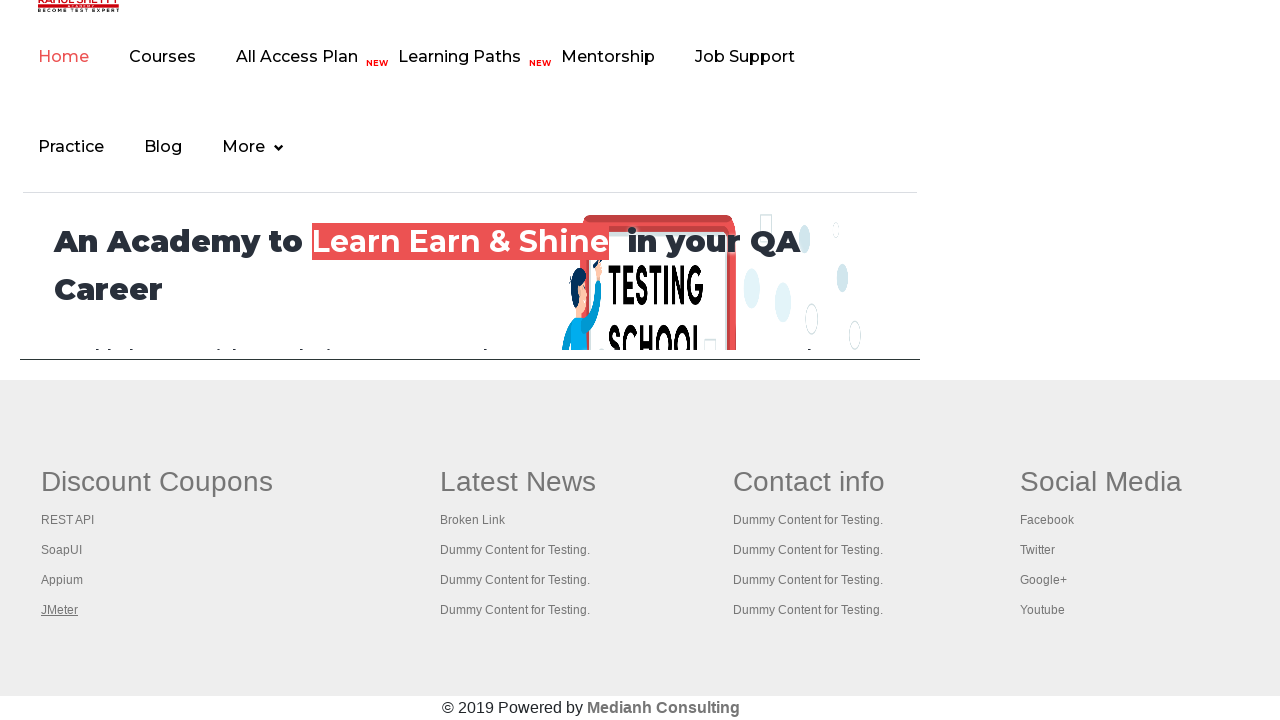

Located all links in second footer section
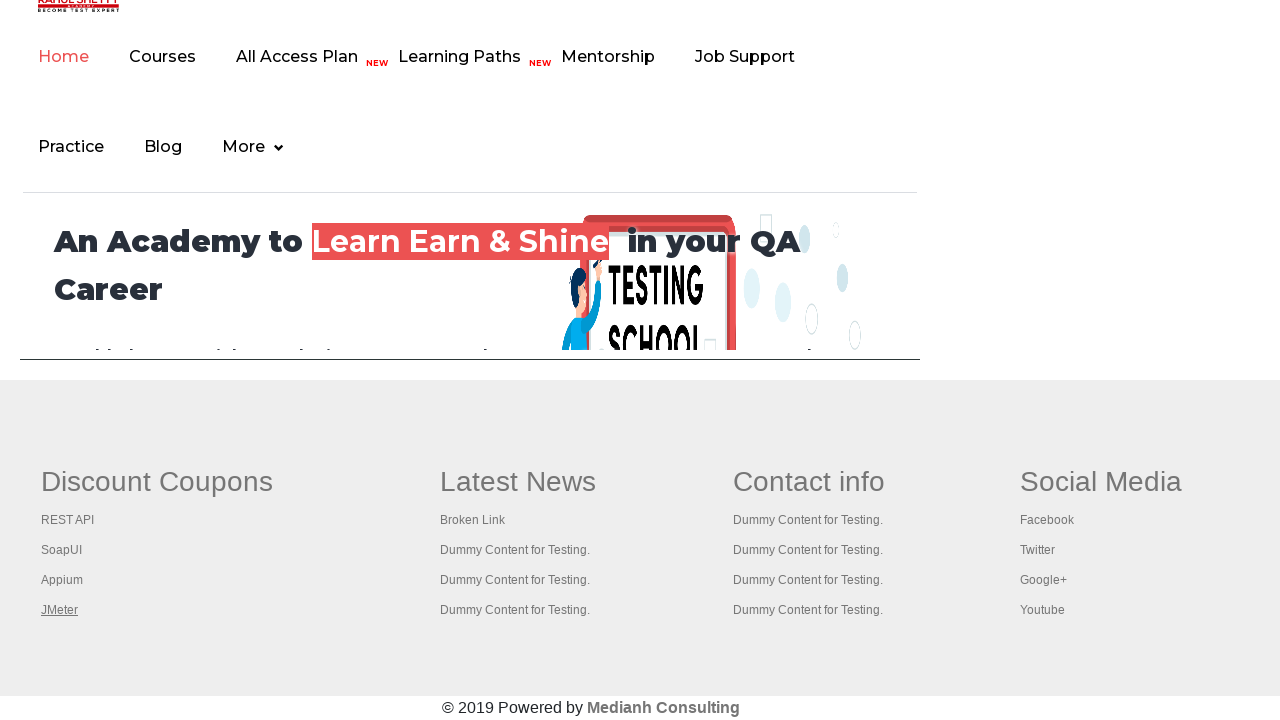

Second footer section has 5 links
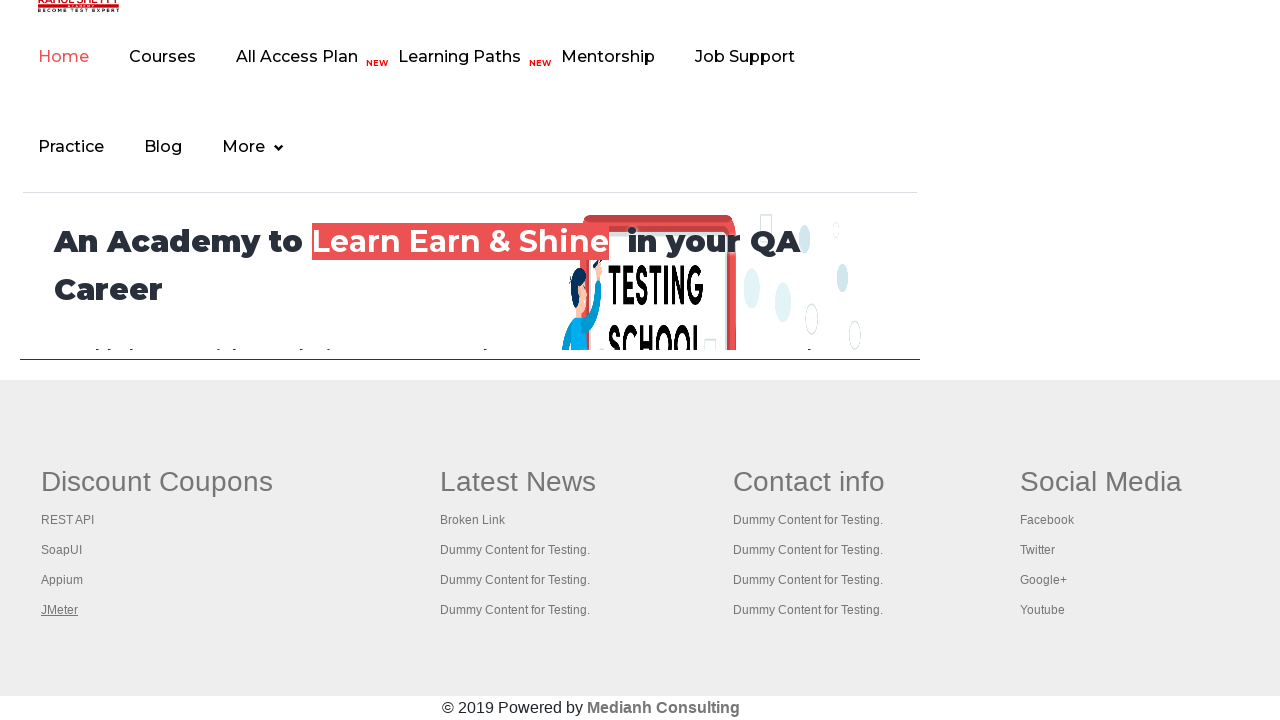

Clicked link 1 from second footer section (Ctrl+Click to open in new tab) at (518, 482) on xpath=//table/tbody/tr/td[2]/ul >> a >> nth=0
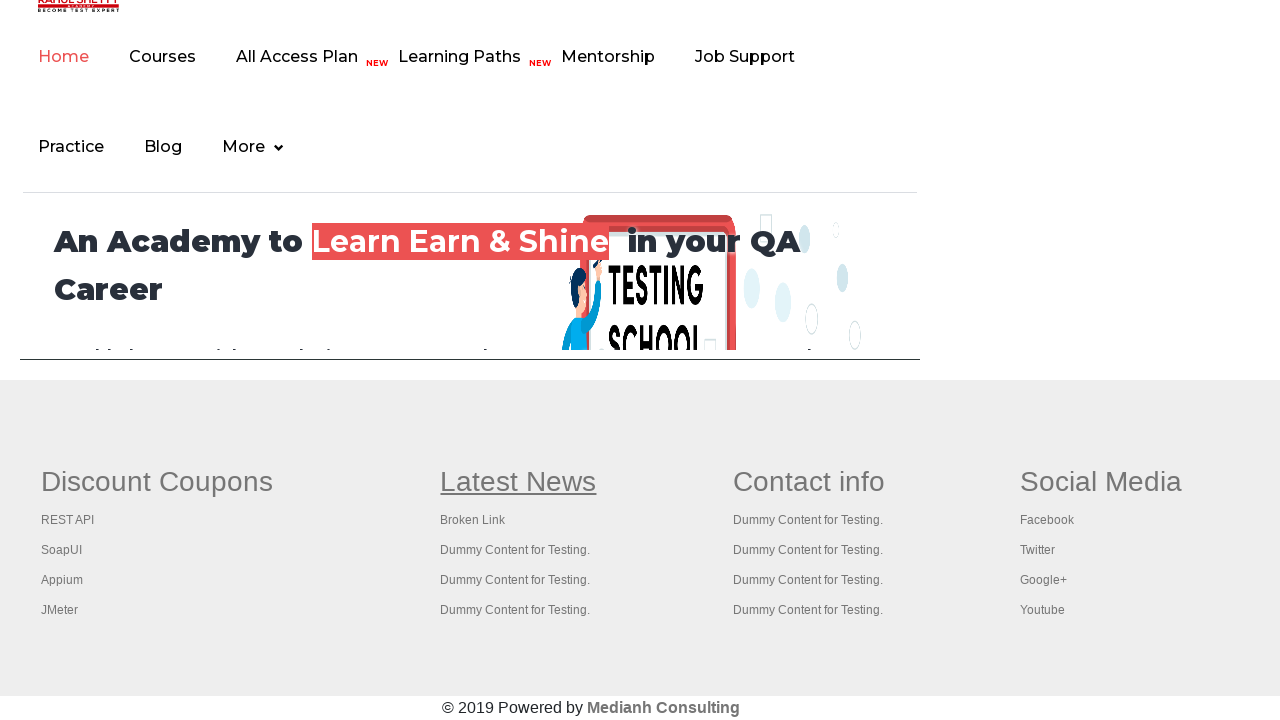

Clicked link 2 from second footer section (Ctrl+Click to open in new tab) at (473, 520) on xpath=//table/tbody/tr/td[2]/ul >> a >> nth=1
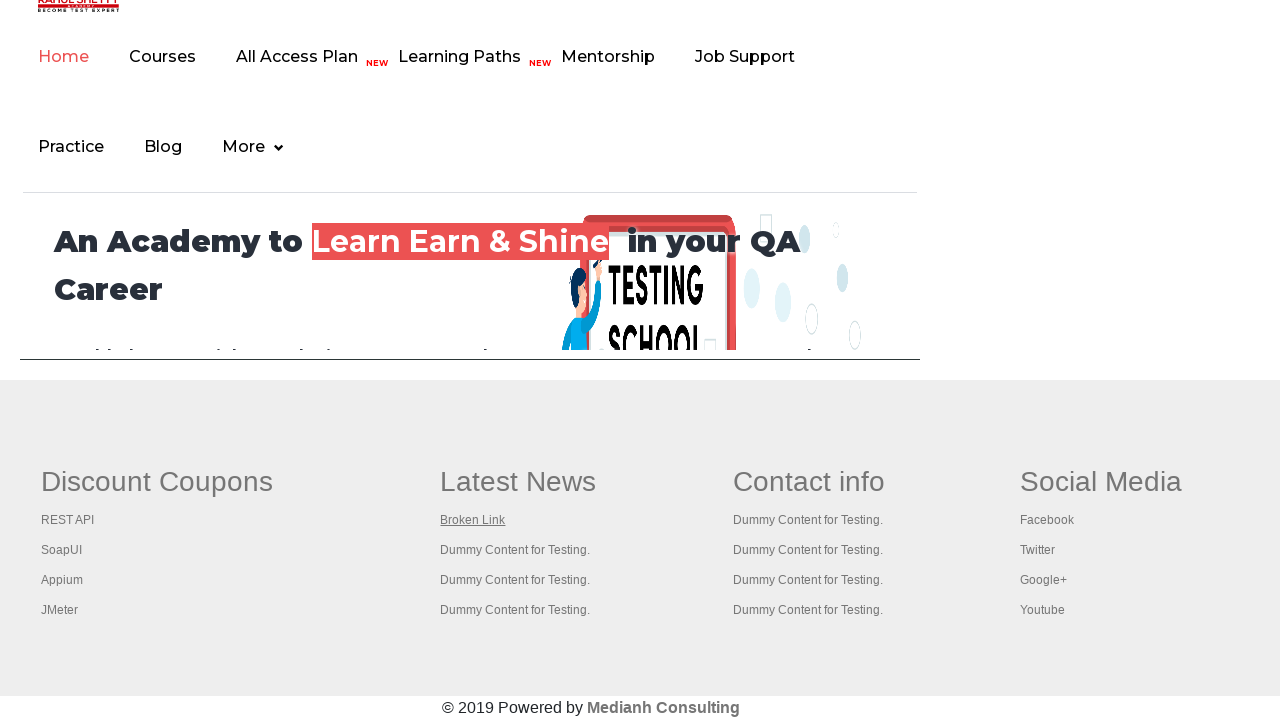

Clicked link 3 from second footer section (Ctrl+Click to open in new tab) at (515, 550) on xpath=//table/tbody/tr/td[2]/ul >> a >> nth=2
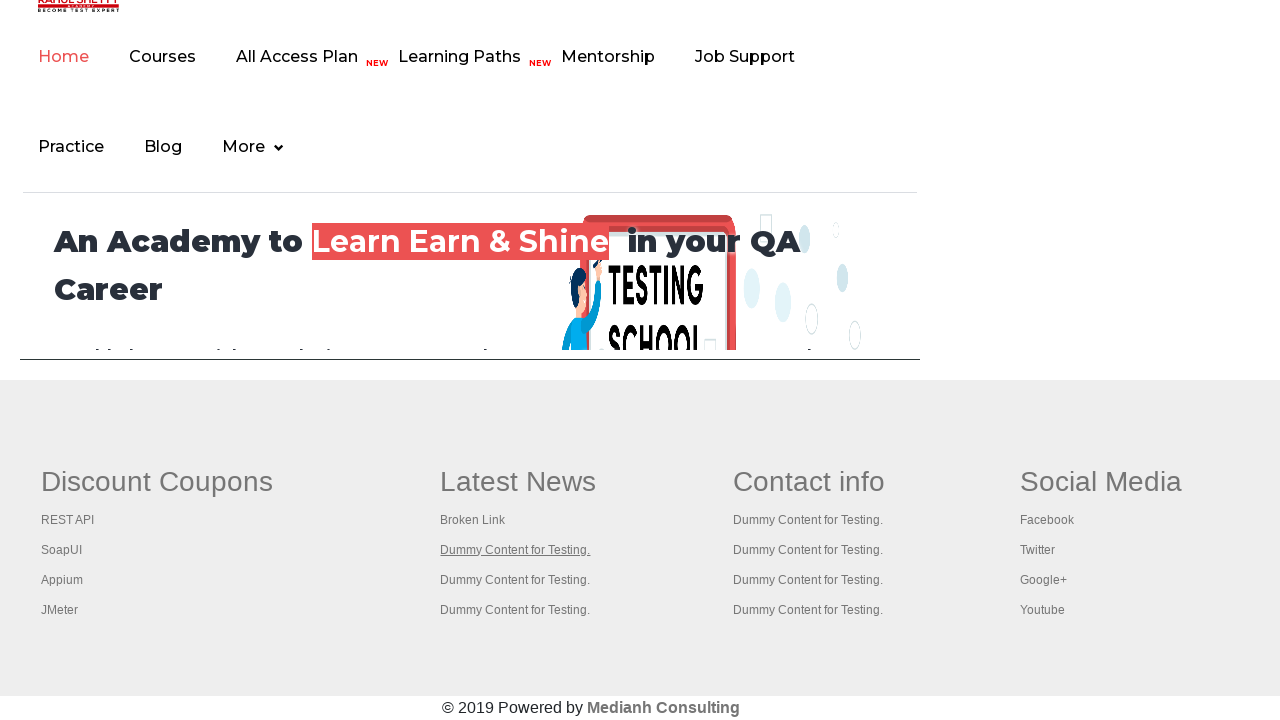

Clicked link 4 from second footer section (Ctrl+Click to open in new tab) at (515, 580) on xpath=//table/tbody/tr/td[2]/ul >> a >> nth=3
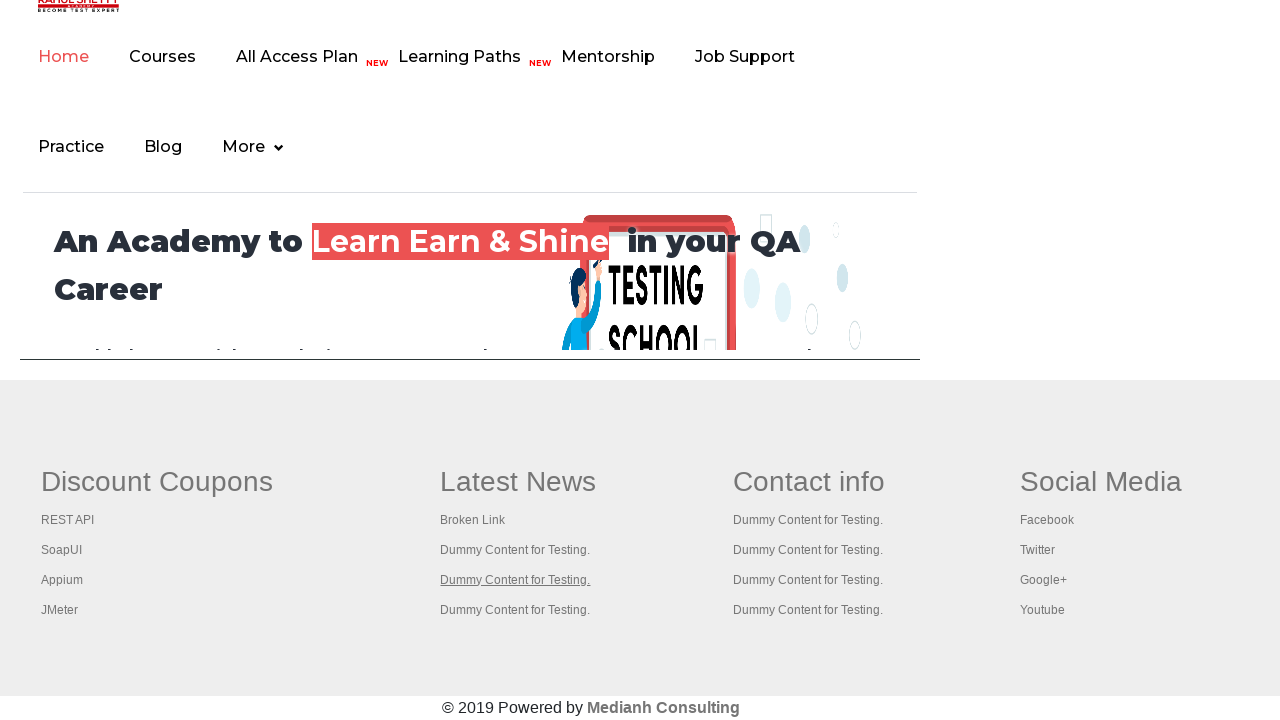

Clicked link 5 from second footer section (Ctrl+Click to open in new tab) at (515, 610) on xpath=//table/tbody/tr/td[2]/ul >> a >> nth=4
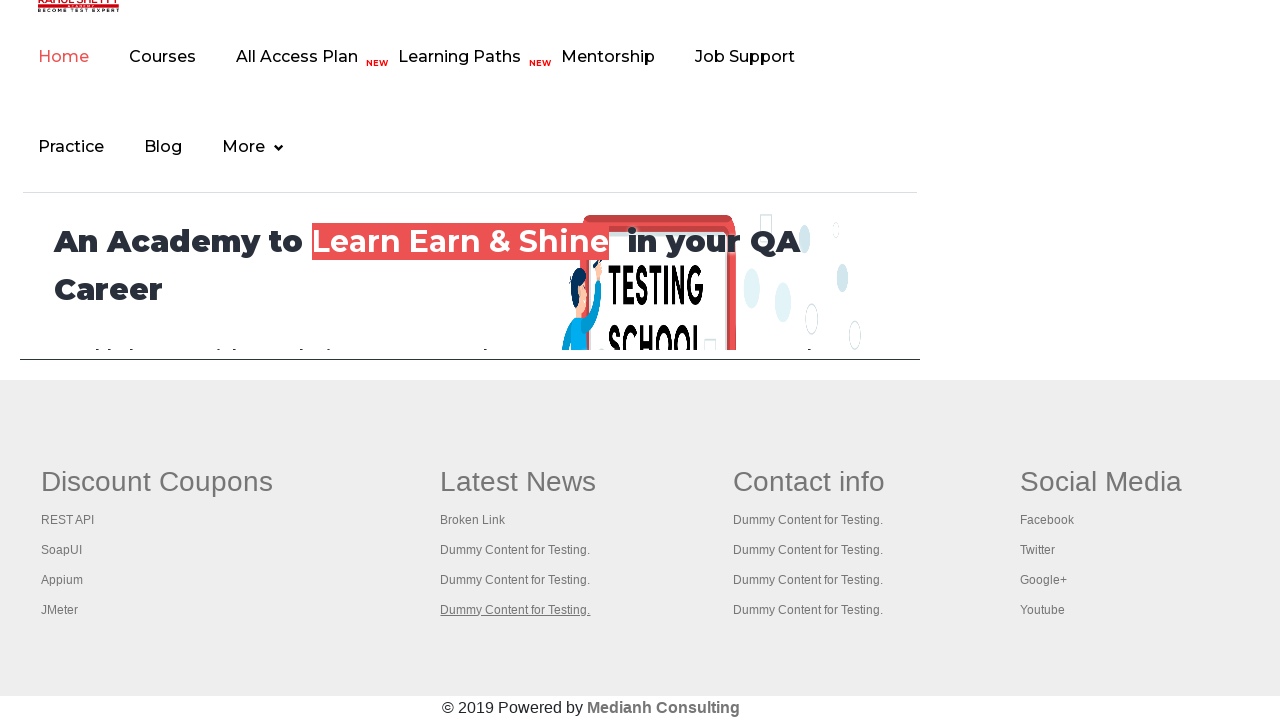

Located third footer section
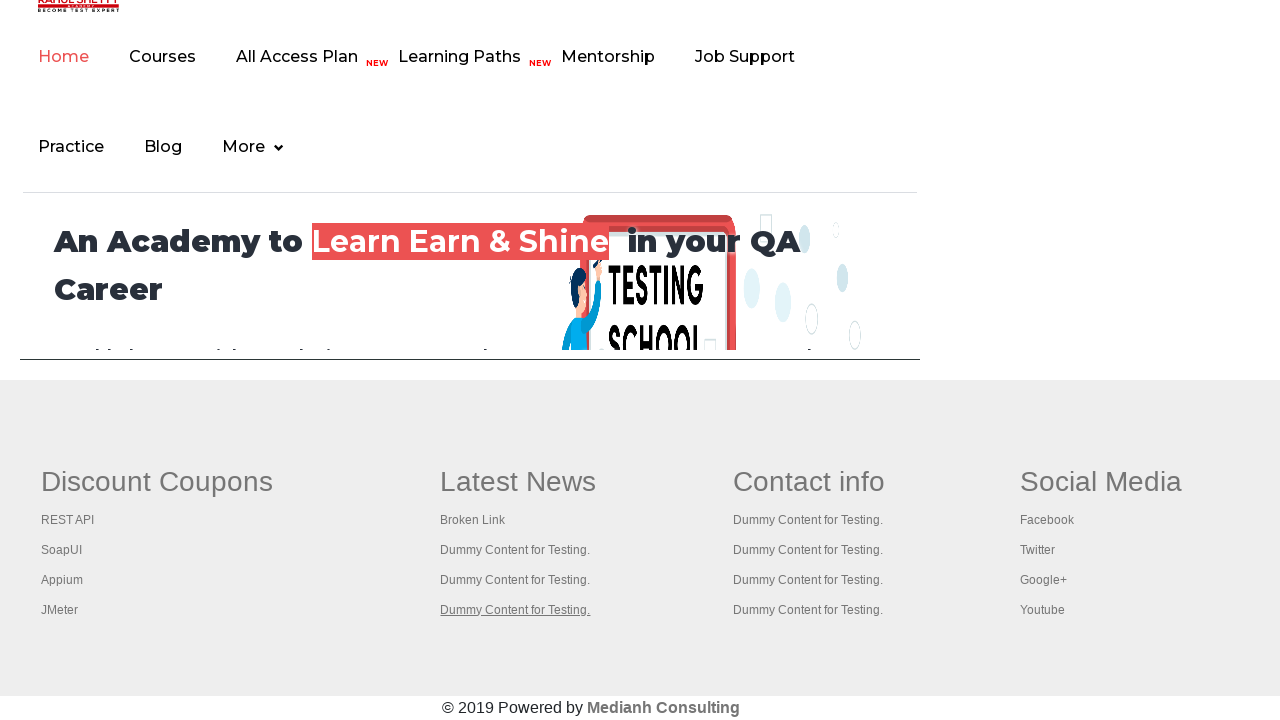

Located all links in third footer section
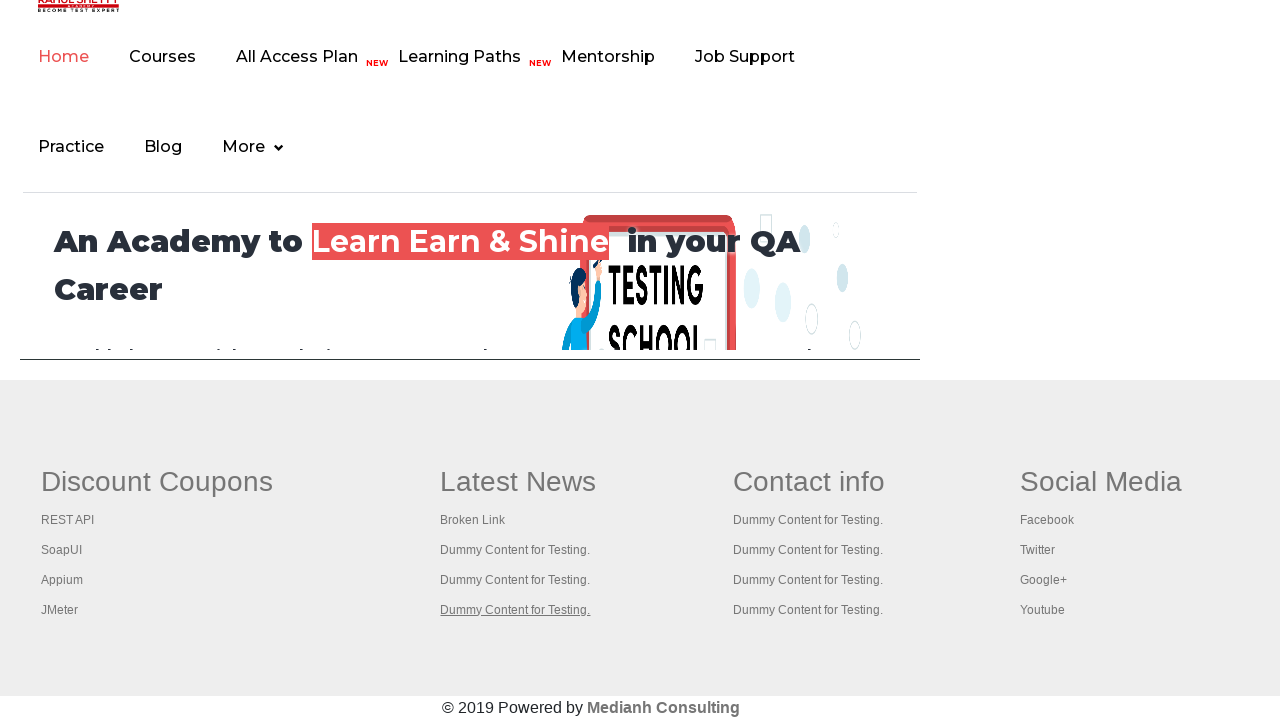

Third footer section has 5 links
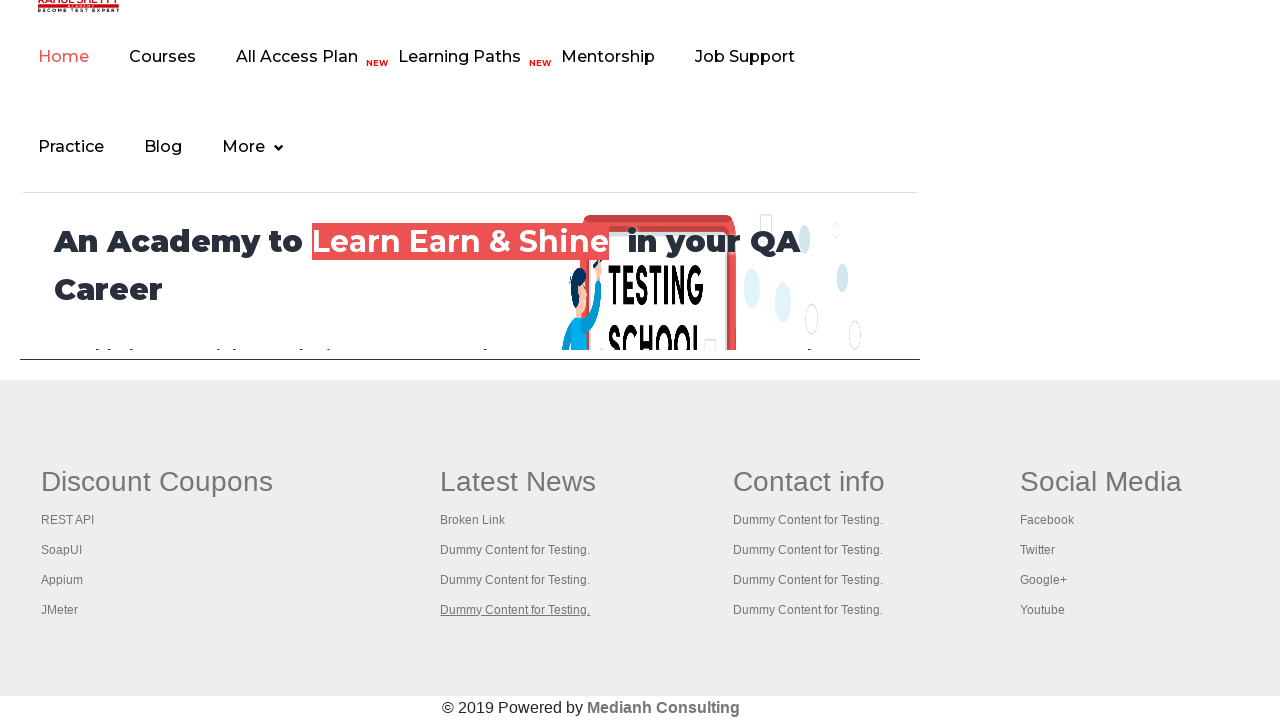

Clicked link 1 from third footer section (Ctrl+Click to open in new tab) at (809, 482) on xpath=//table/tbody/tr/td[3]/ul >> a >> nth=0
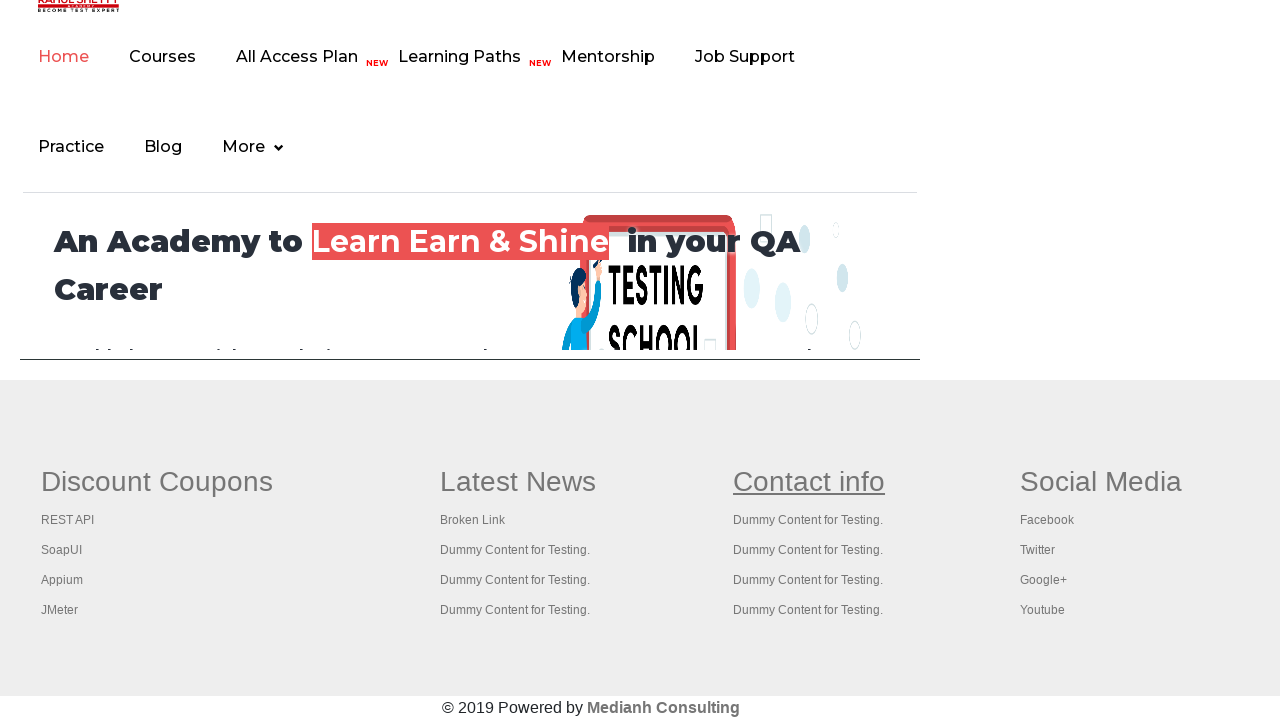

Clicked link 2 from third footer section (Ctrl+Click to open in new tab) at (808, 520) on xpath=//table/tbody/tr/td[3]/ul >> a >> nth=1
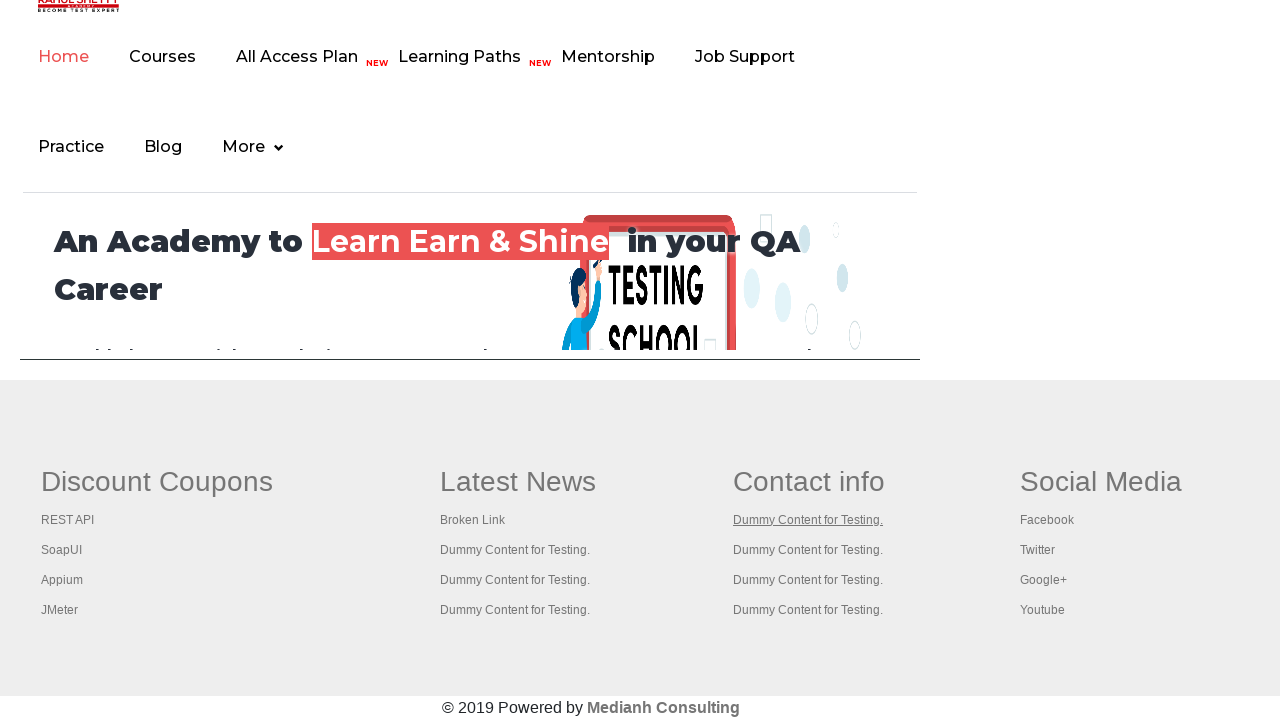

Clicked link 3 from third footer section (Ctrl+Click to open in new tab) at (808, 550) on xpath=//table/tbody/tr/td[3]/ul >> a >> nth=2
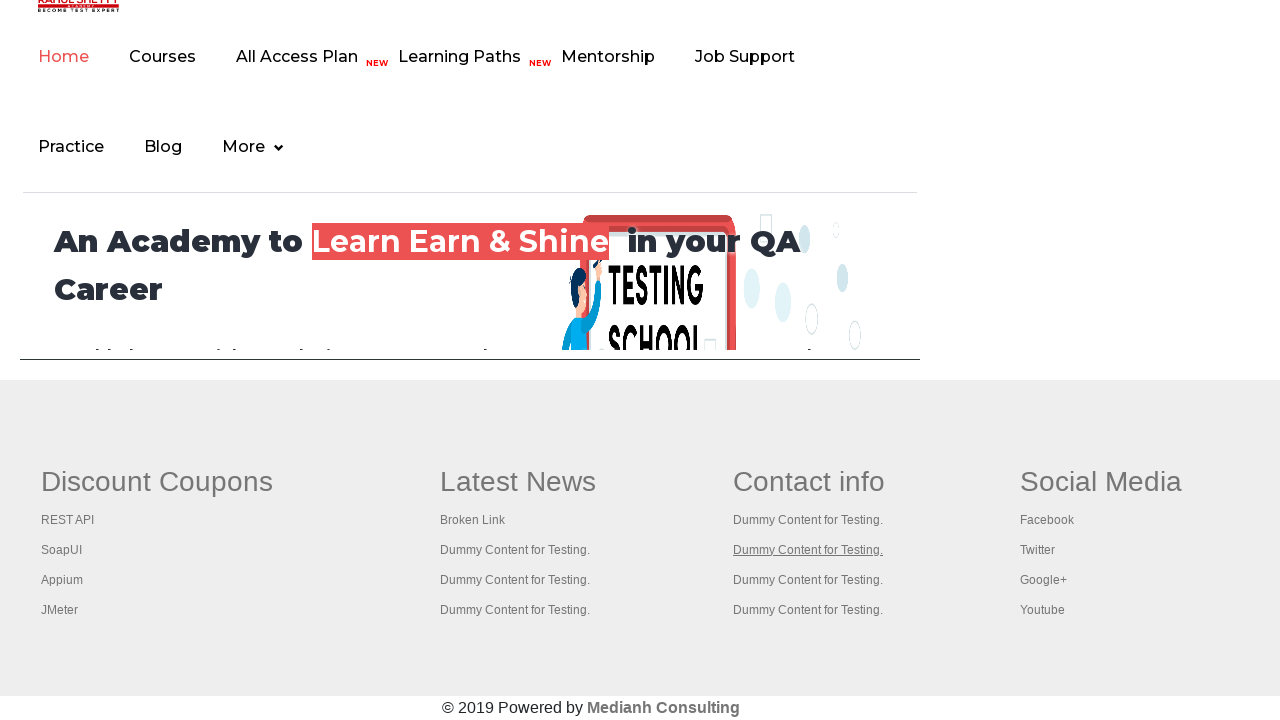

Clicked link 4 from third footer section (Ctrl+Click to open in new tab) at (808, 580) on xpath=//table/tbody/tr/td[3]/ul >> a >> nth=3
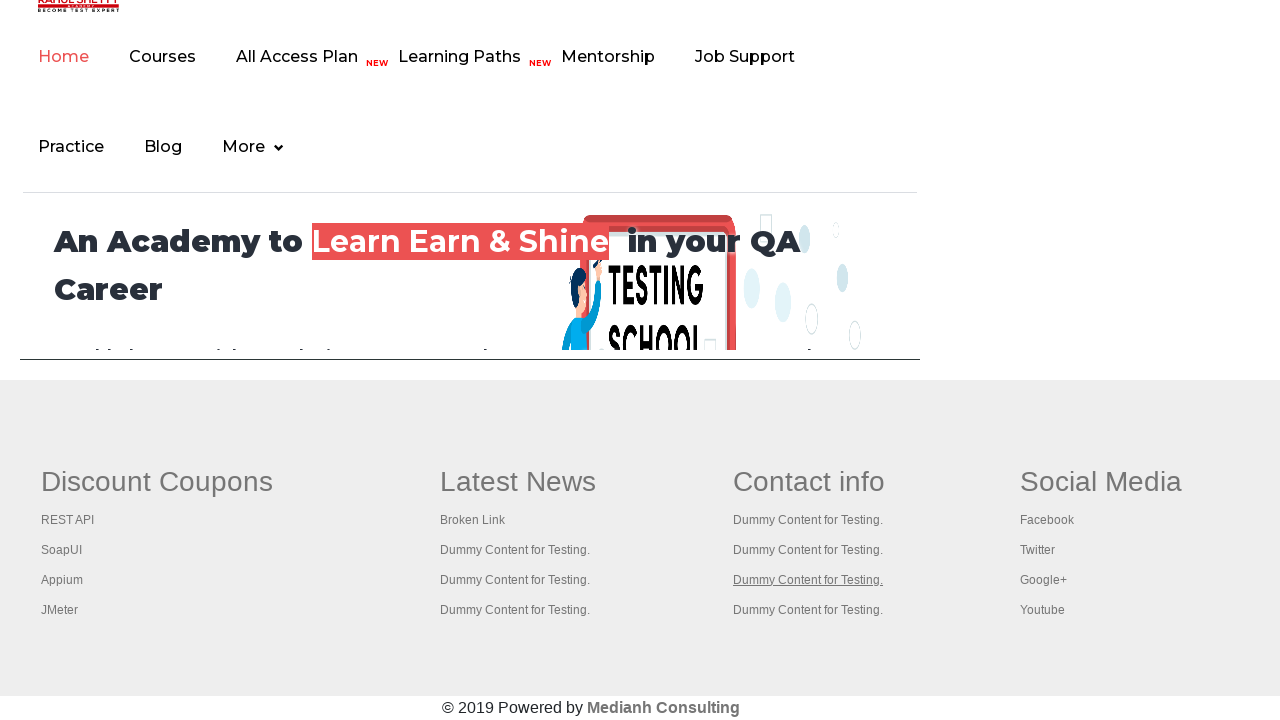

Clicked link 5 from third footer section (Ctrl+Click to open in new tab) at (808, 610) on xpath=//table/tbody/tr/td[3]/ul >> a >> nth=4
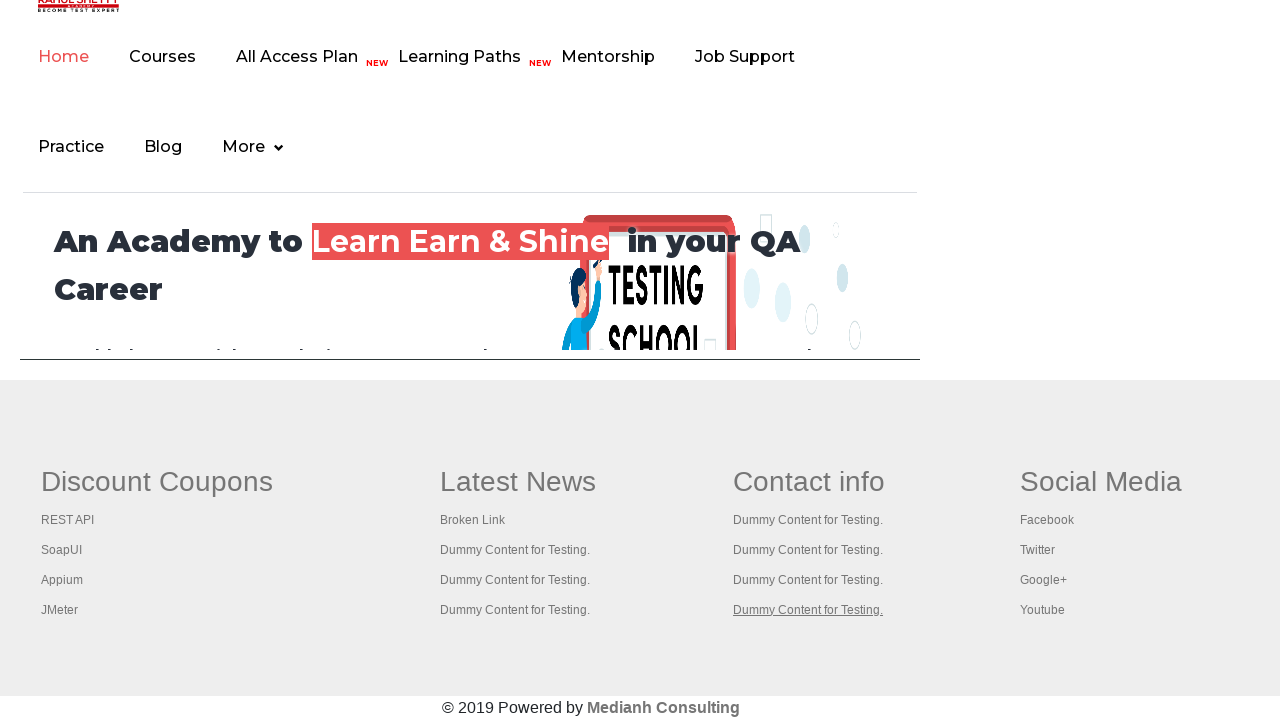

Located fourth footer section
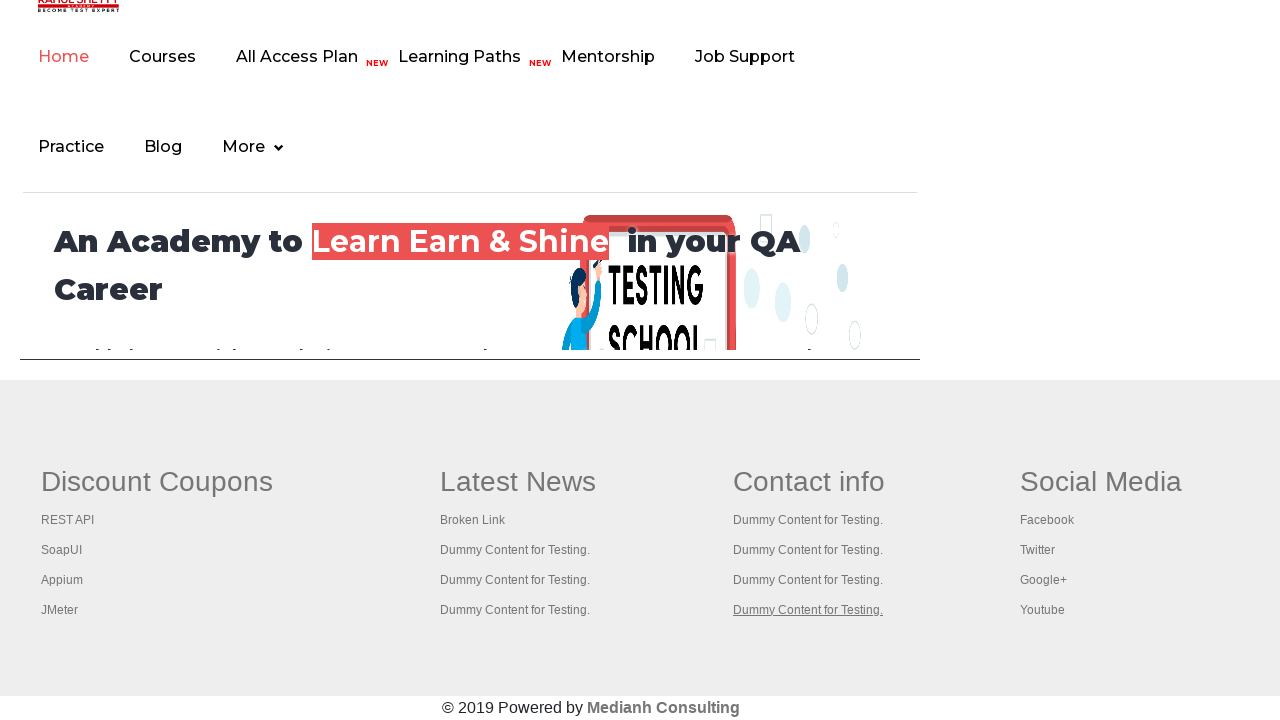

Located all links in fourth footer section
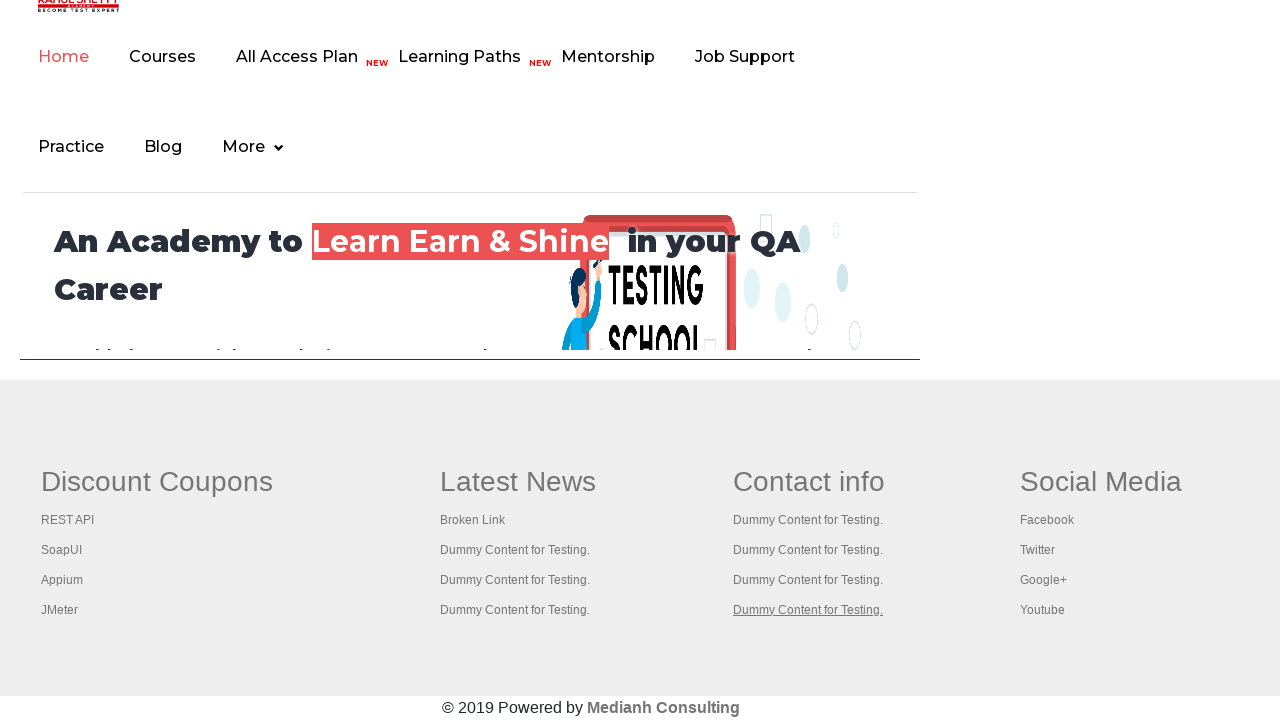

Fourth footer section has 5 links
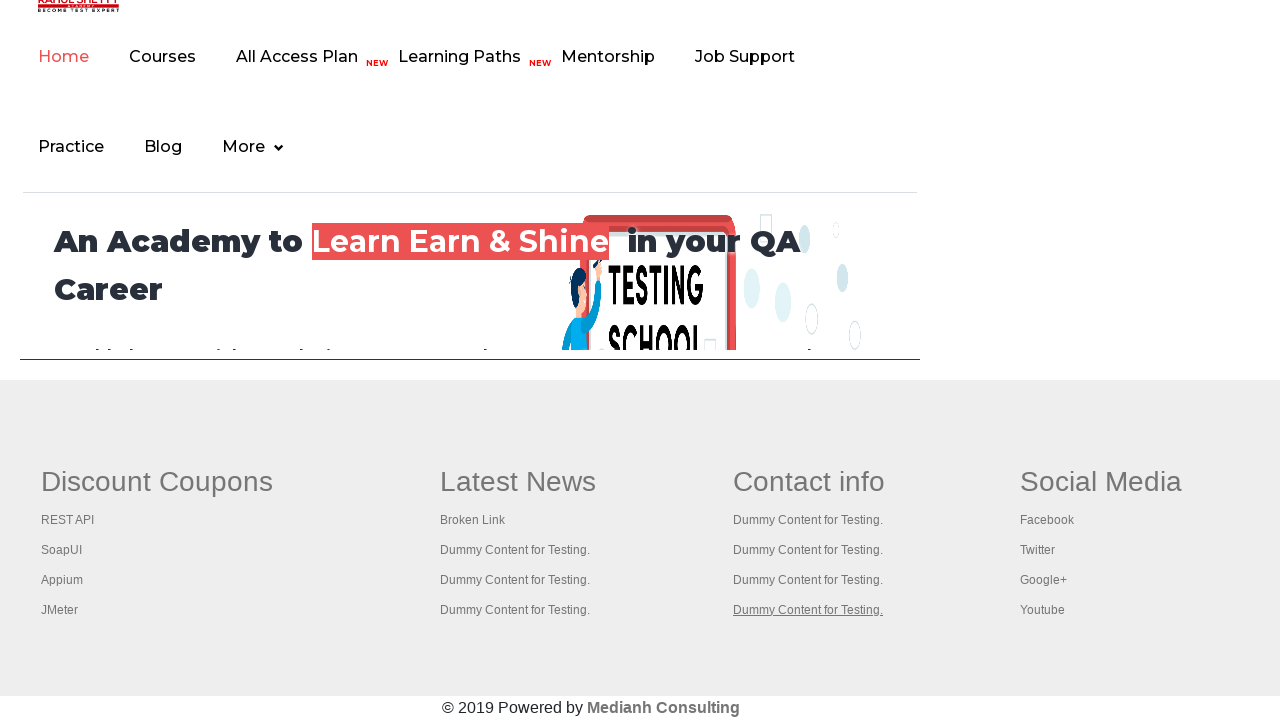

Clicked link 1 from fourth footer section (Ctrl+Click to open in new tab) at (1101, 482) on xpath=//table/tbody/tr/td[4]/ul >> a >> nth=0
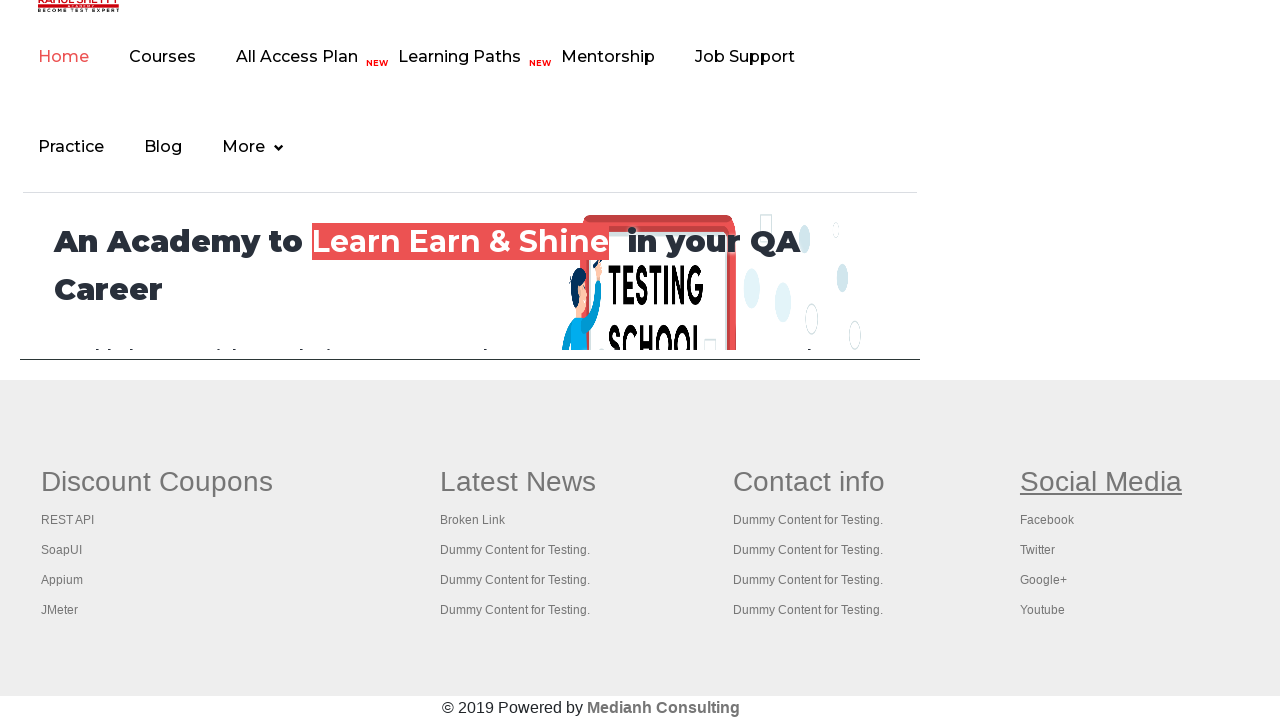

Clicked link 2 from fourth footer section (Ctrl+Click to open in new tab) at (1047, 520) on xpath=//table/tbody/tr/td[4]/ul >> a >> nth=1
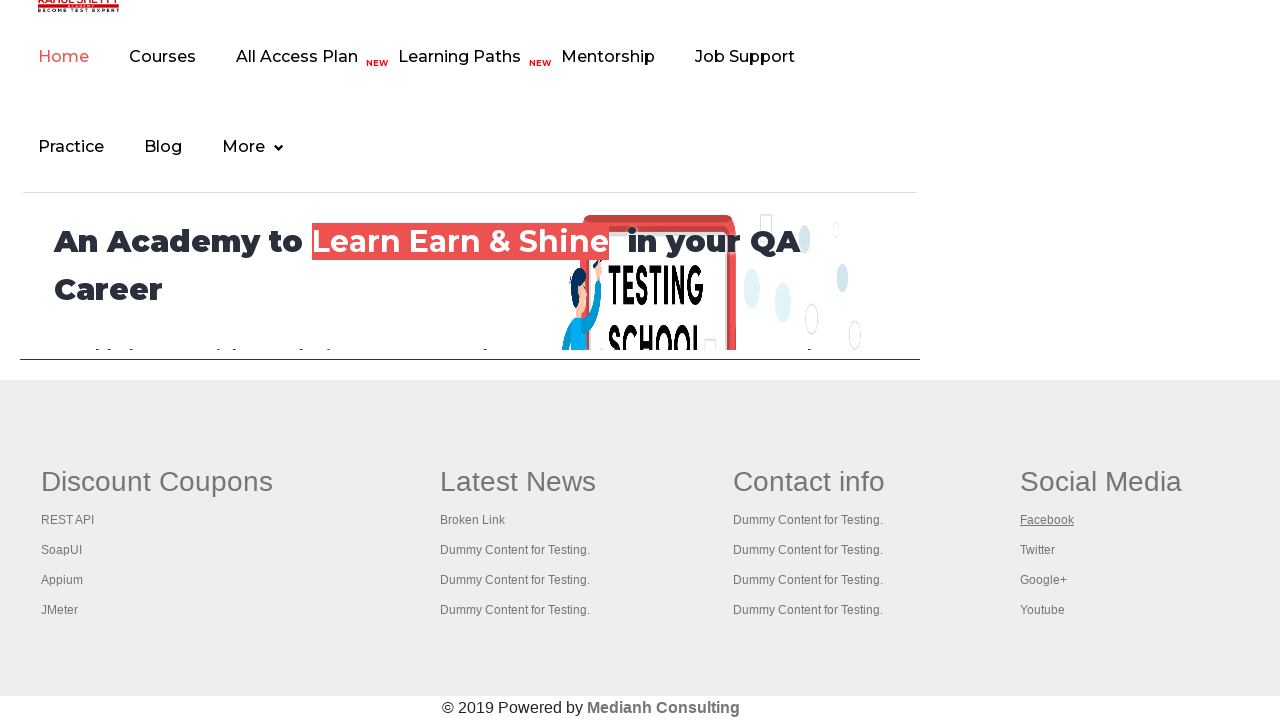

Clicked link 3 from fourth footer section (Ctrl+Click to open in new tab) at (1037, 550) on xpath=//table/tbody/tr/td[4]/ul >> a >> nth=2
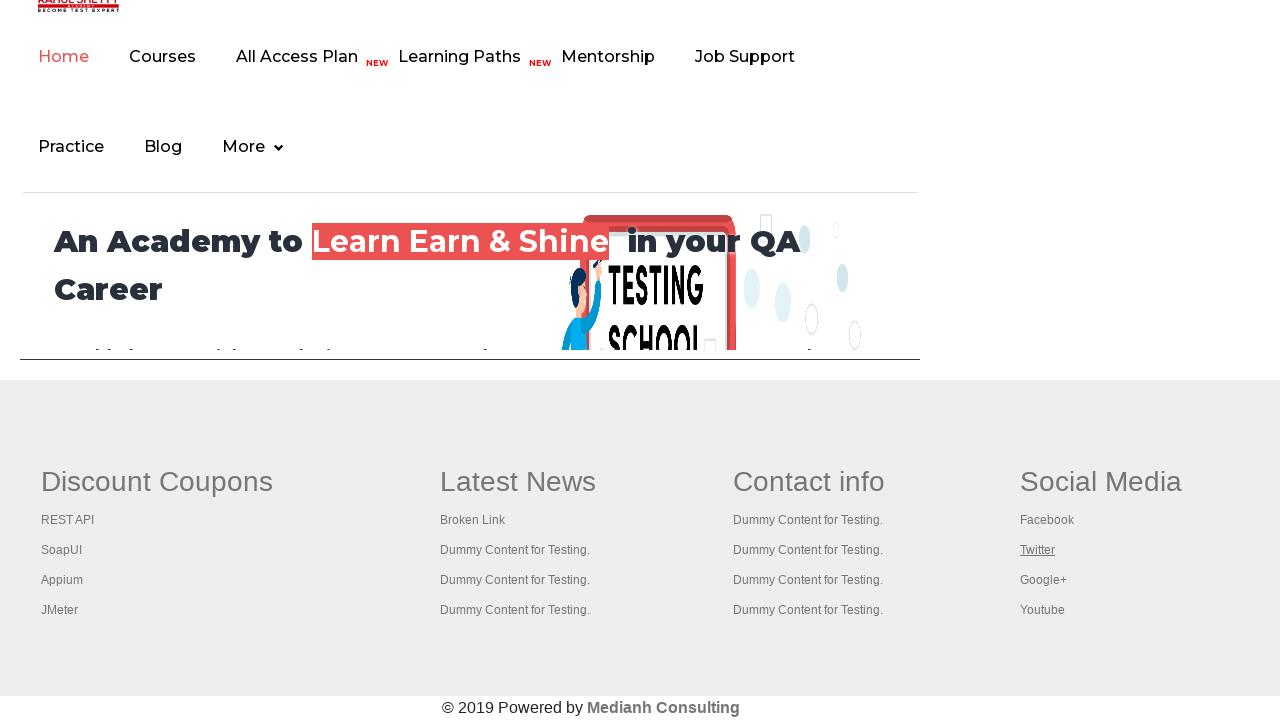

Clicked link 4 from fourth footer section (Ctrl+Click to open in new tab) at (1043, 580) on xpath=//table/tbody/tr/td[4]/ul >> a >> nth=3
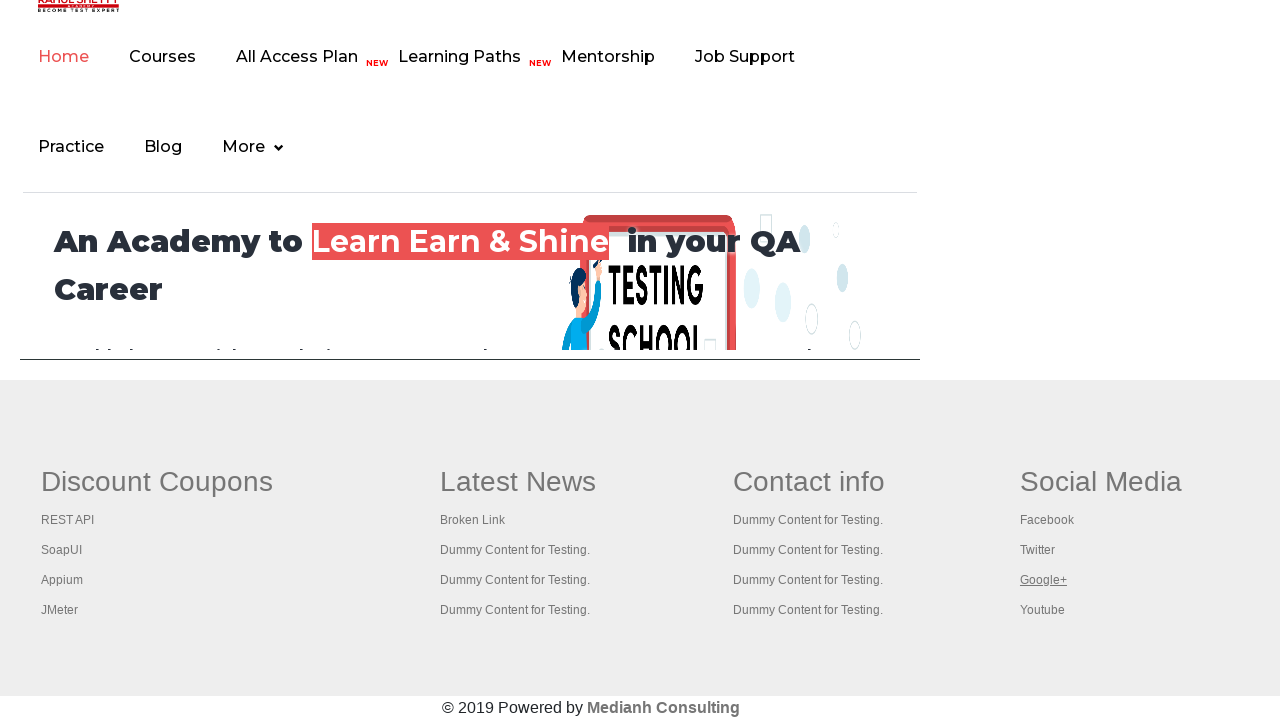

Clicked link 5 from fourth footer section (Ctrl+Click to open in new tab) at (1042, 610) on xpath=//table/tbody/tr/td[4]/ul >> a >> nth=4
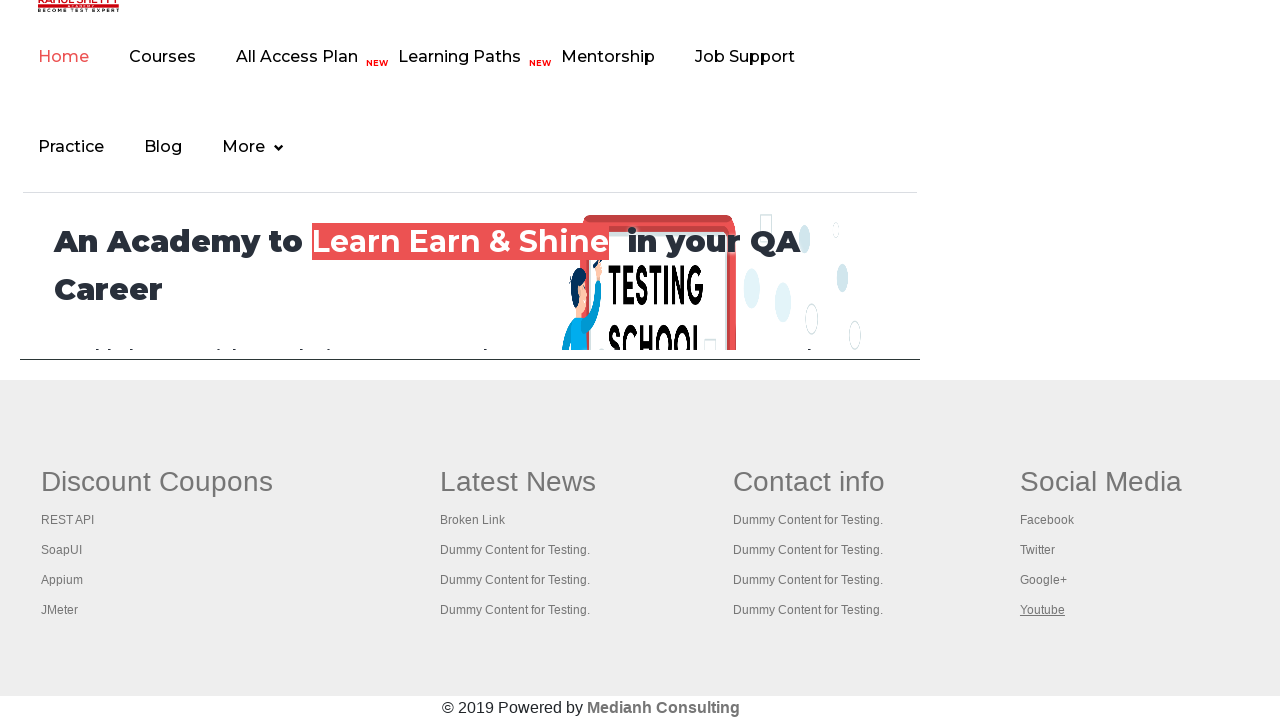

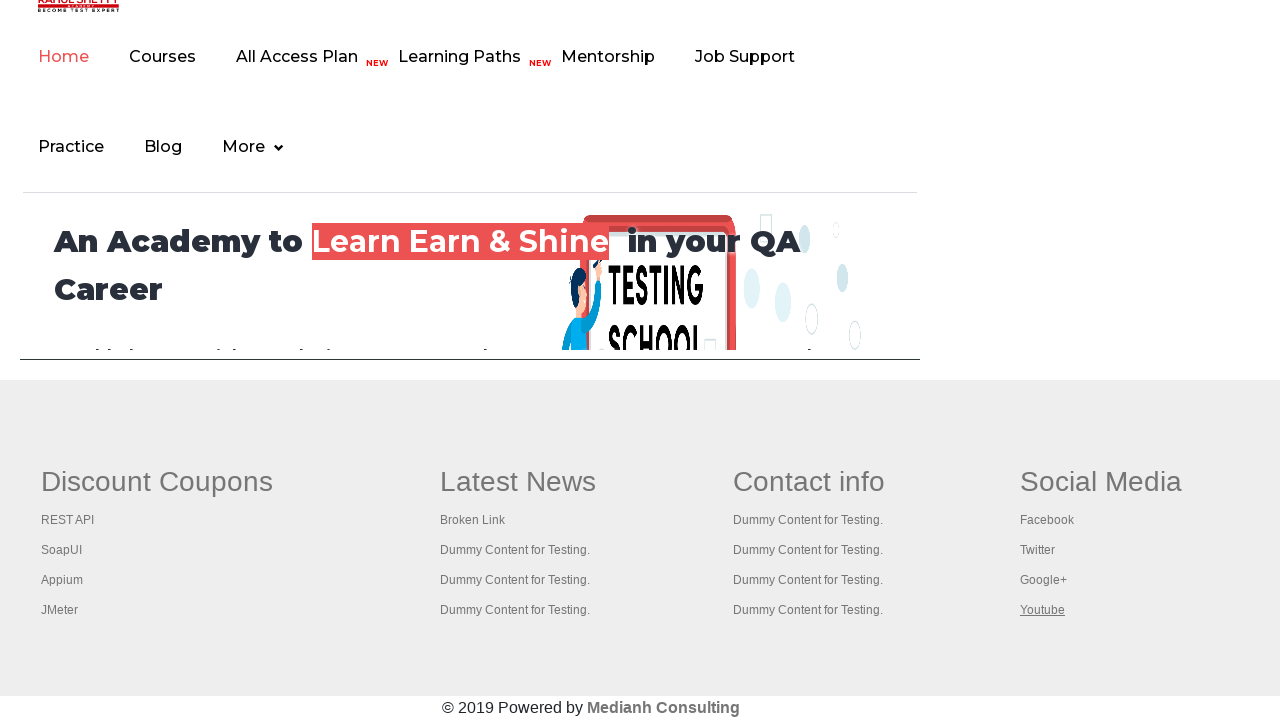